Tests that entering only a username and clicking login displays the "Password is required" error message

Starting URL: https://www.saucedemo.com/

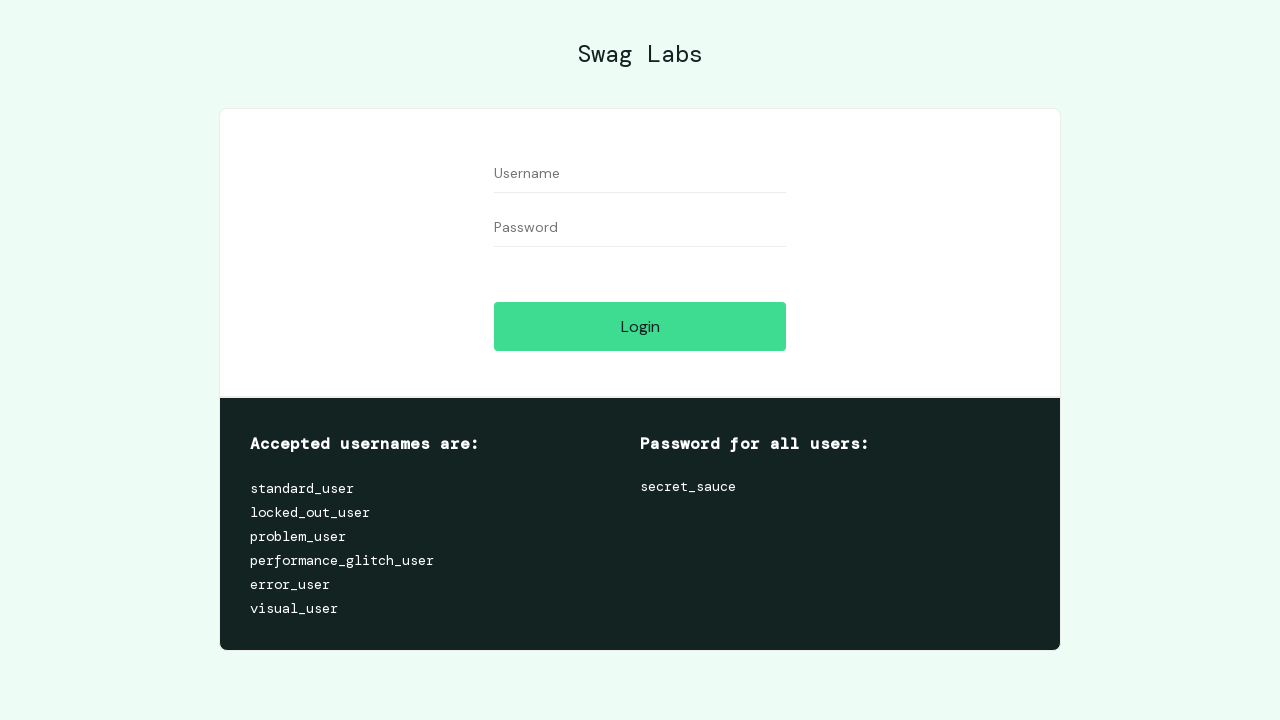

Username field loaded and is ready
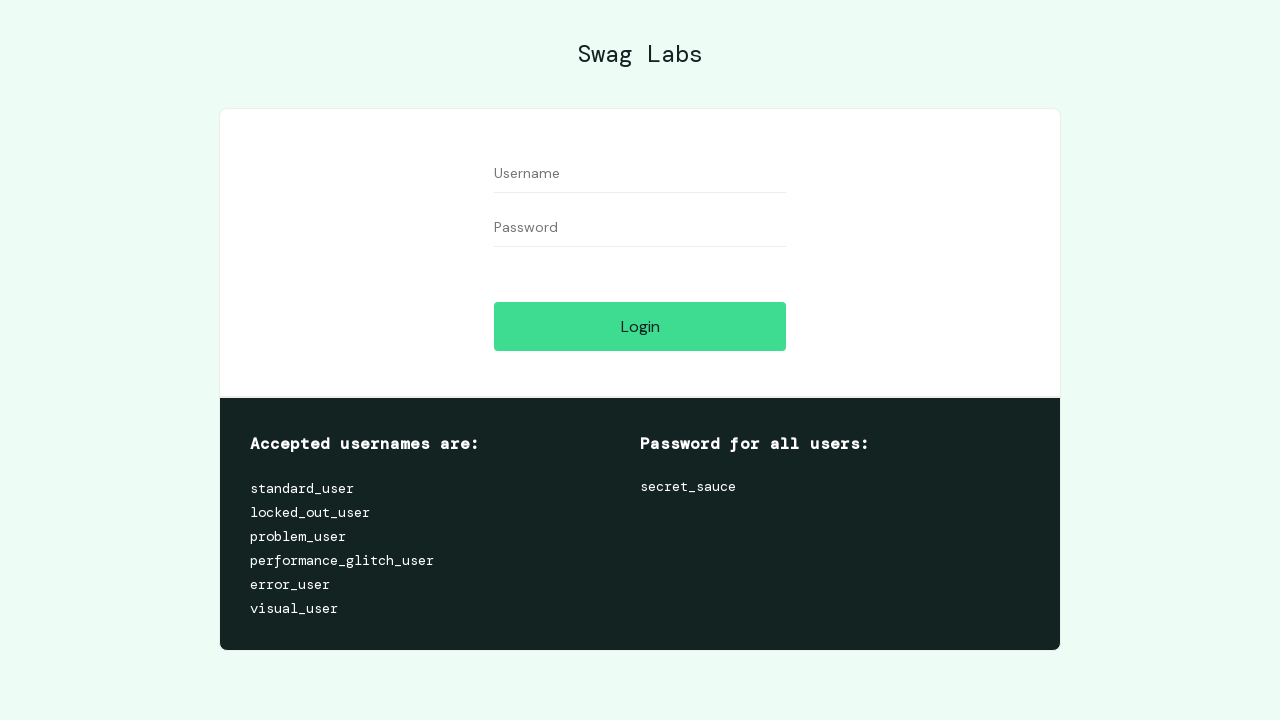

Filled username field with 'testuser42' on #user-name
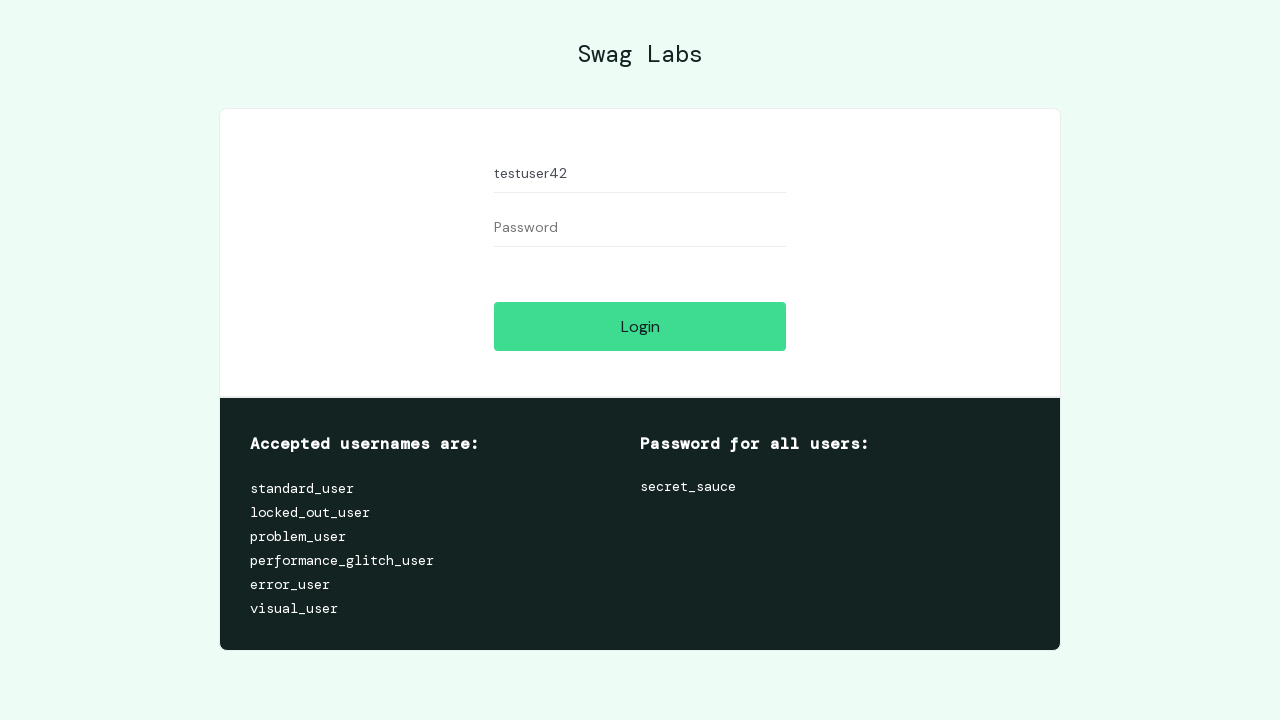

Login button is ready
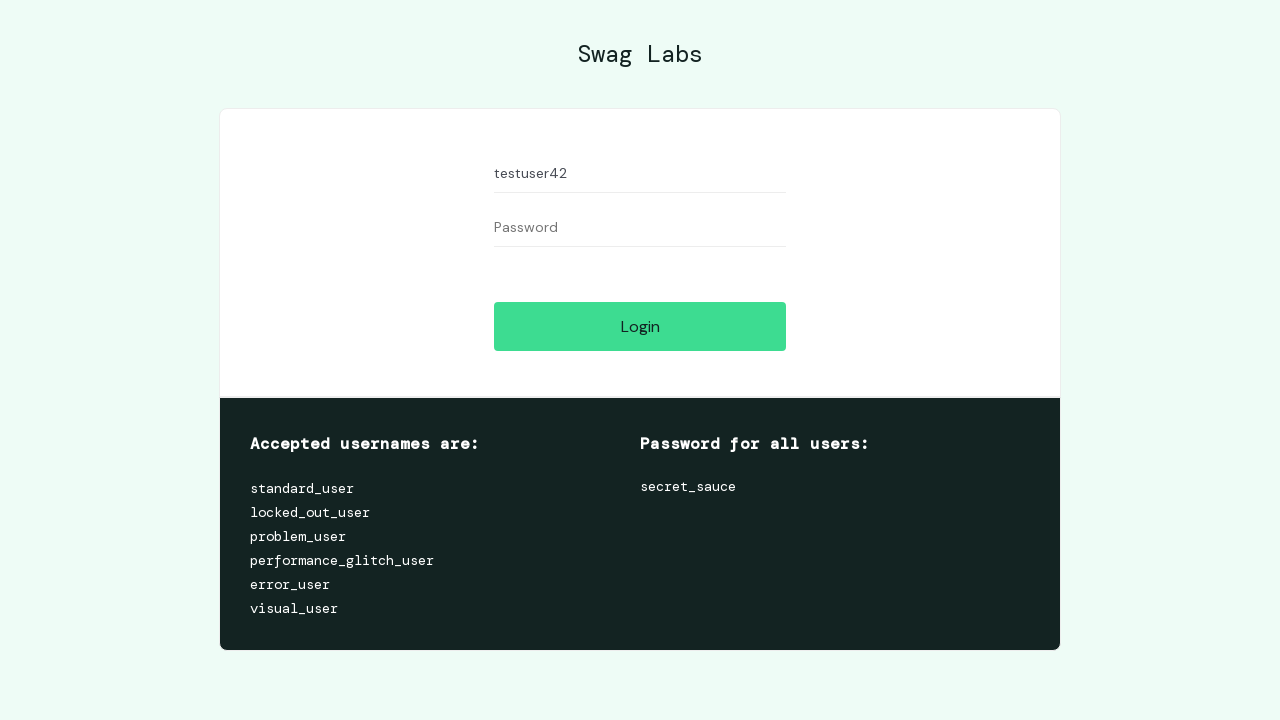

Clicked login button without entering password at (640, 326) on #login-button
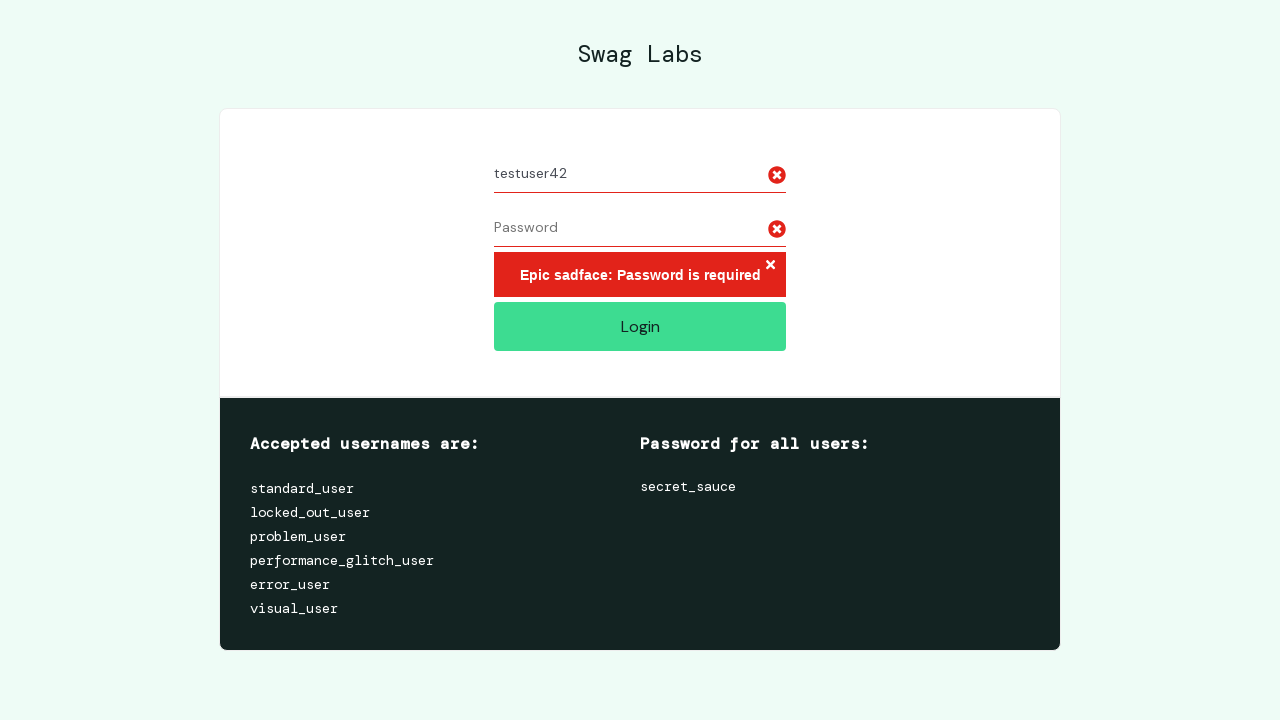

Located error message element
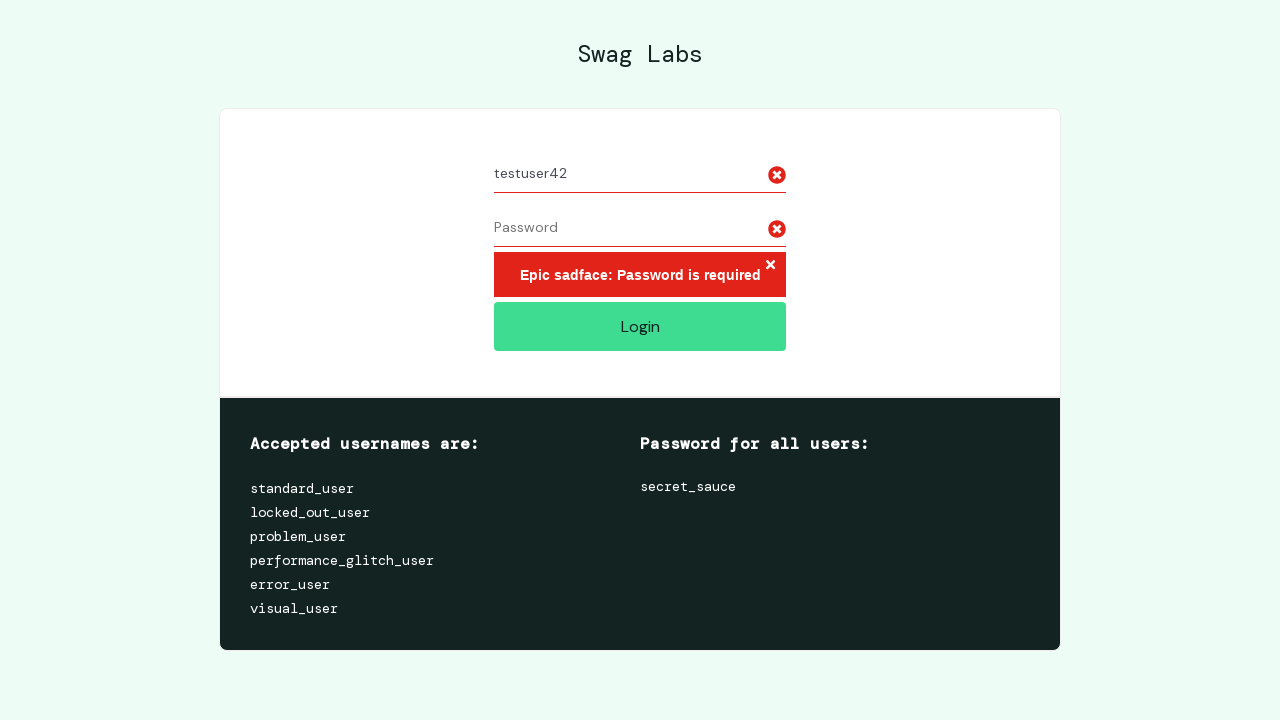

Verified error message displays 'Epic sadface: Password is required'
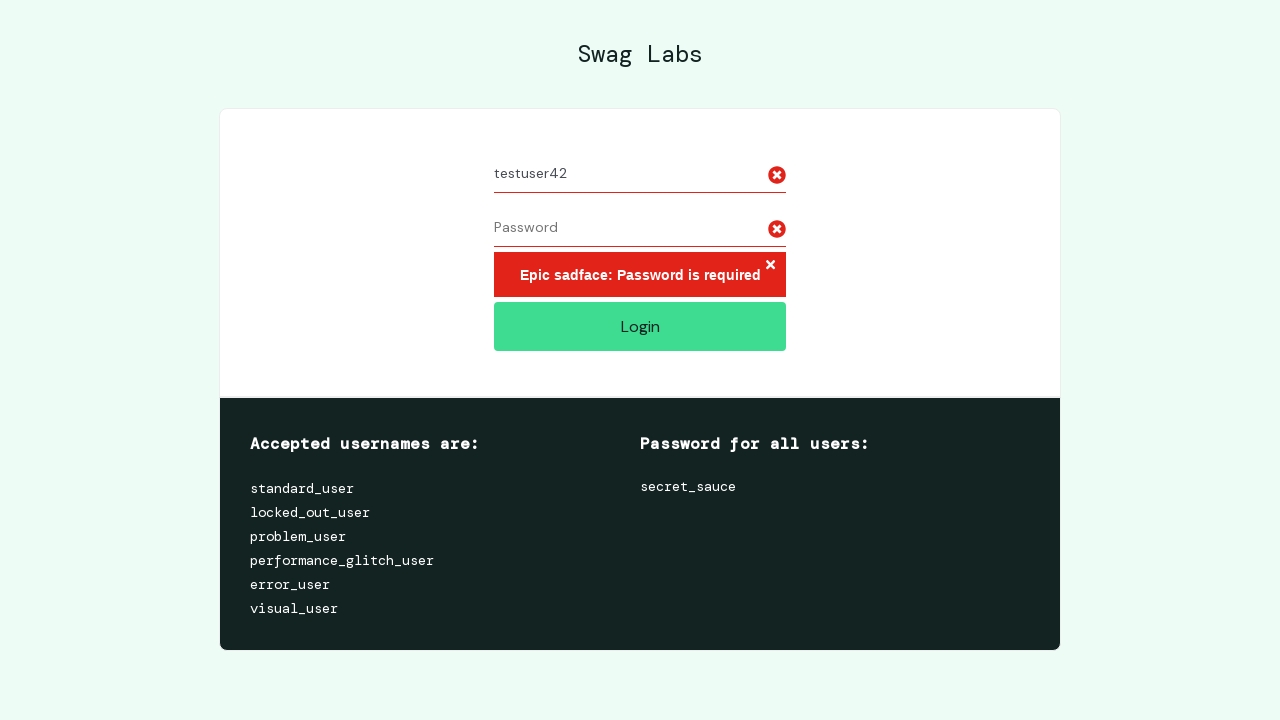

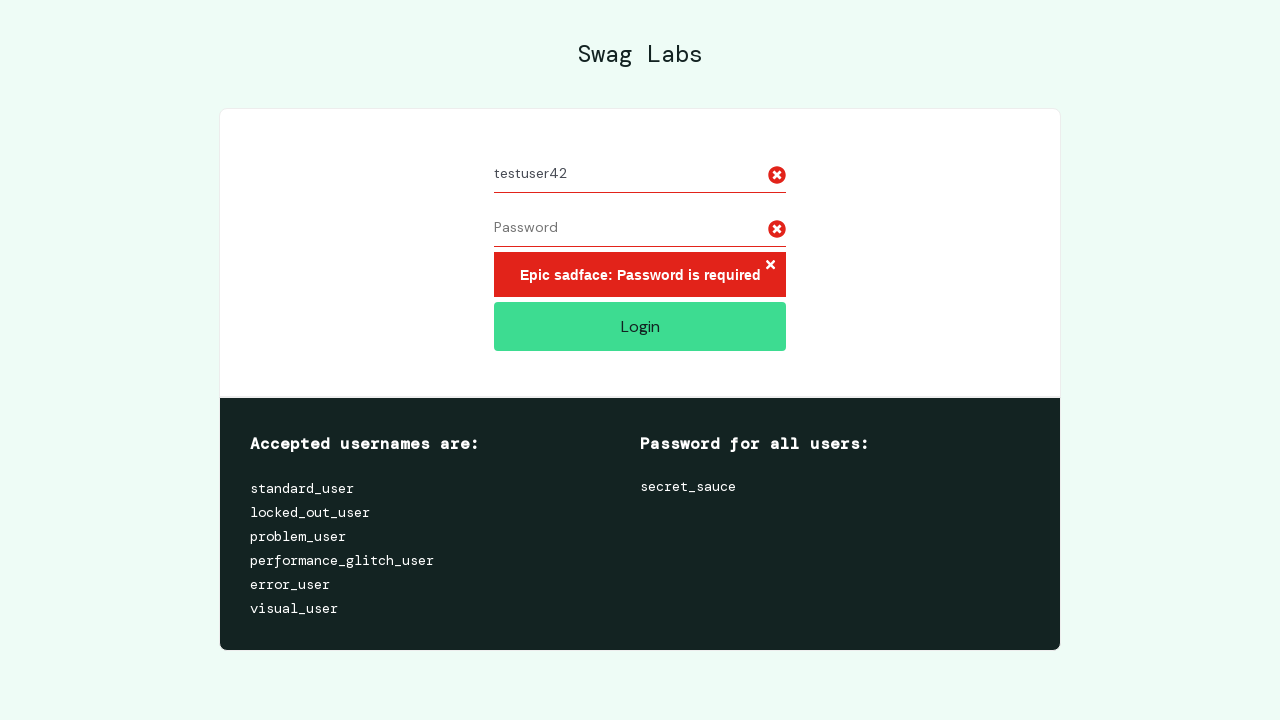